Tests registration form validation by submitting with various invalid inputs and verifying error messages for empty fields, invalid email formats, password mismatches, and invalid phone numbers

Starting URL: https://alada.vn/tai-khoan/dang-ky.html

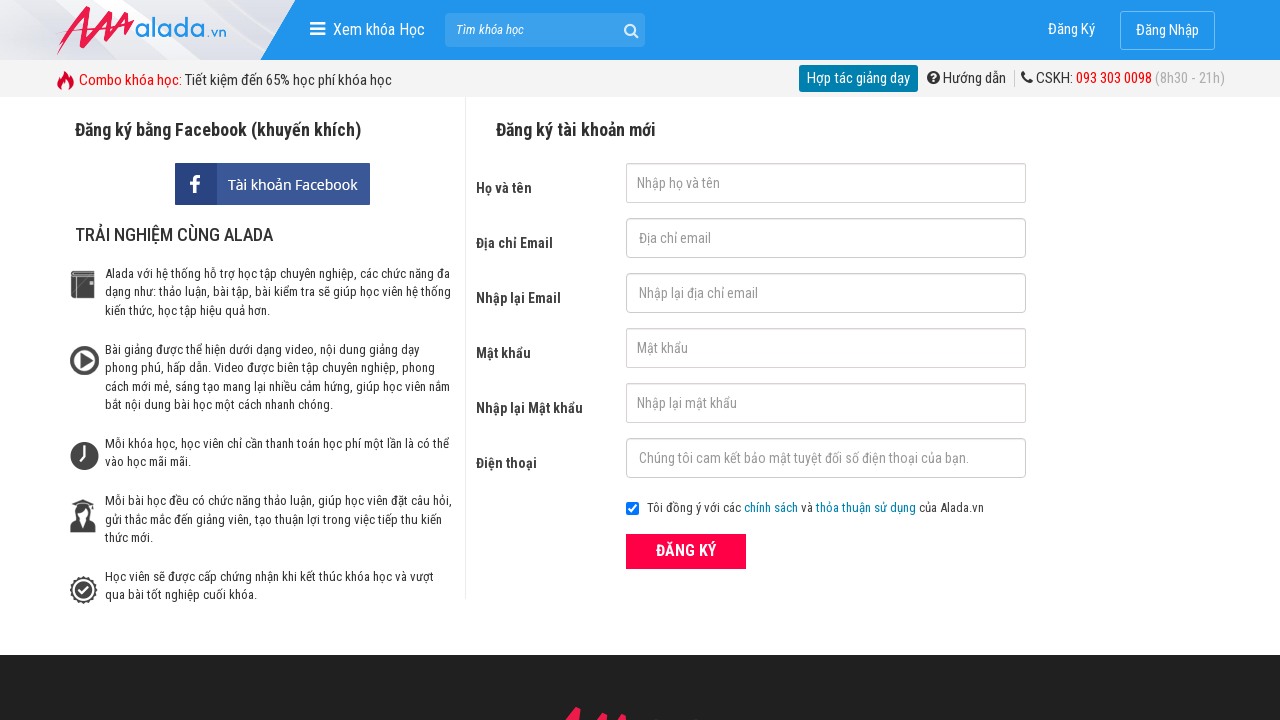

TC_01: Clicked register button with empty form at (686, 551) on button[type='submit']
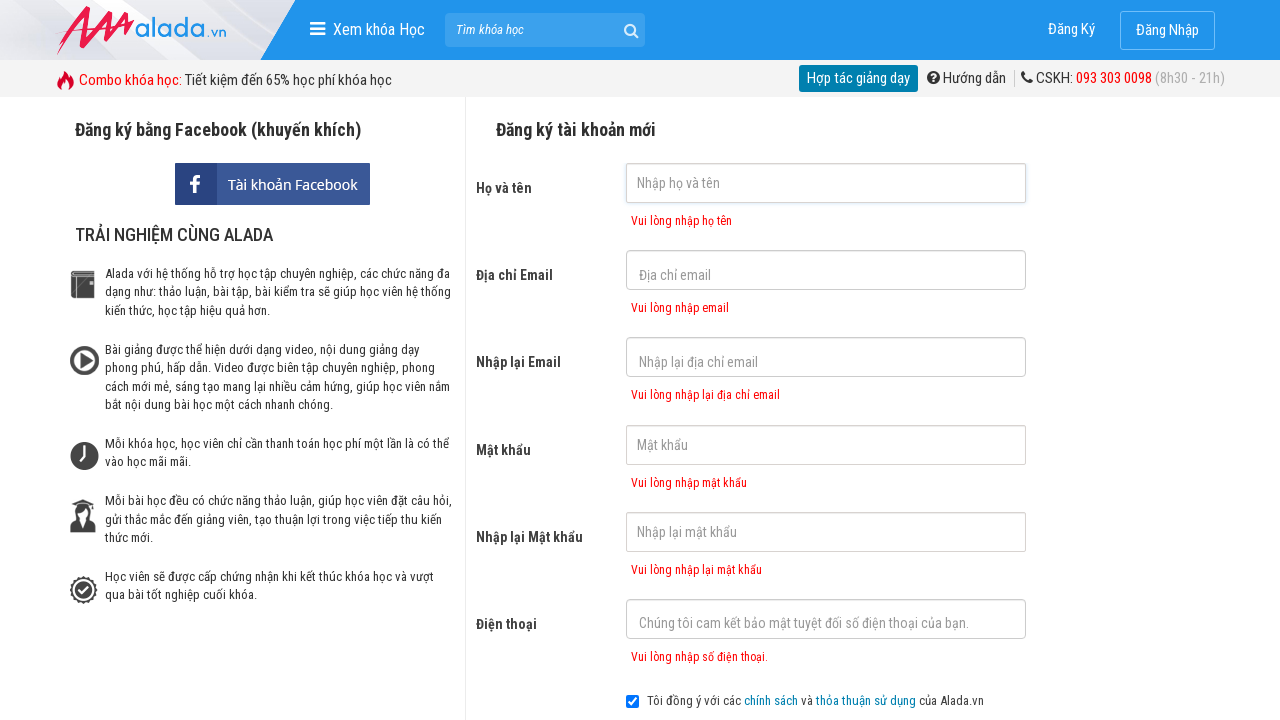

TC_01: Error messages appeared for empty fields
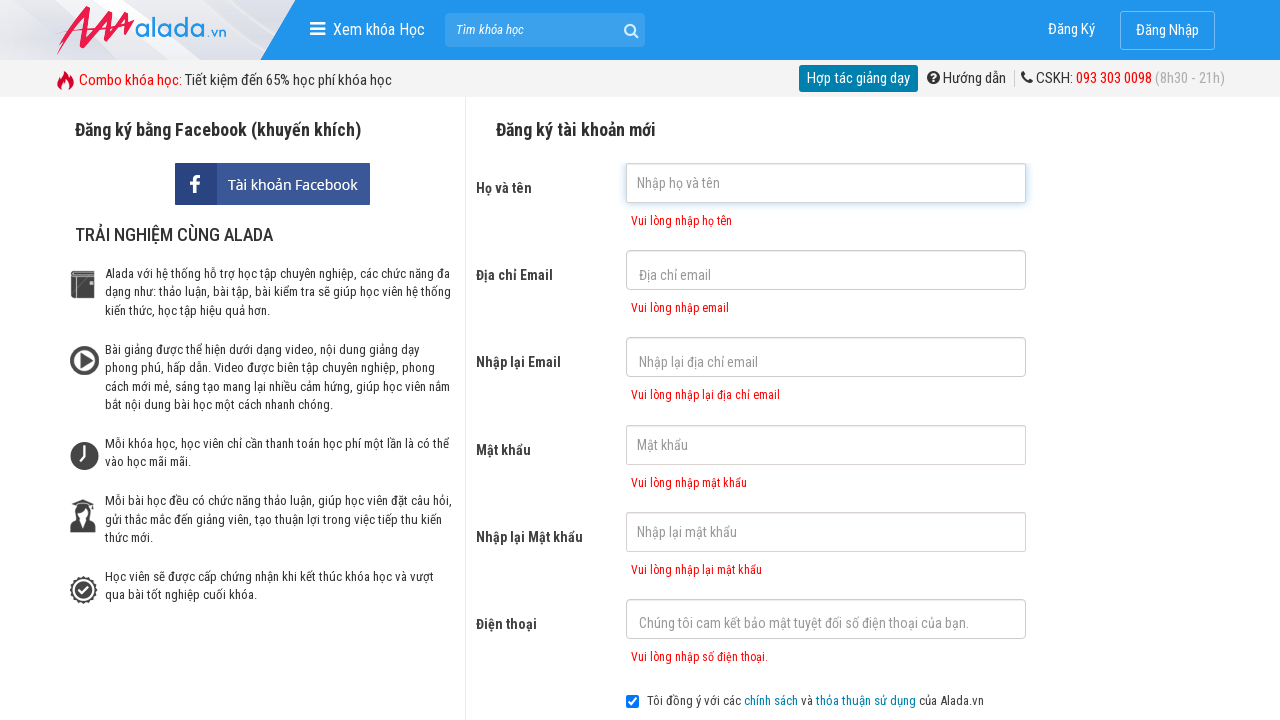

TC_02: Filled first name with 'Ngan Nguyen' on #txtFirstname
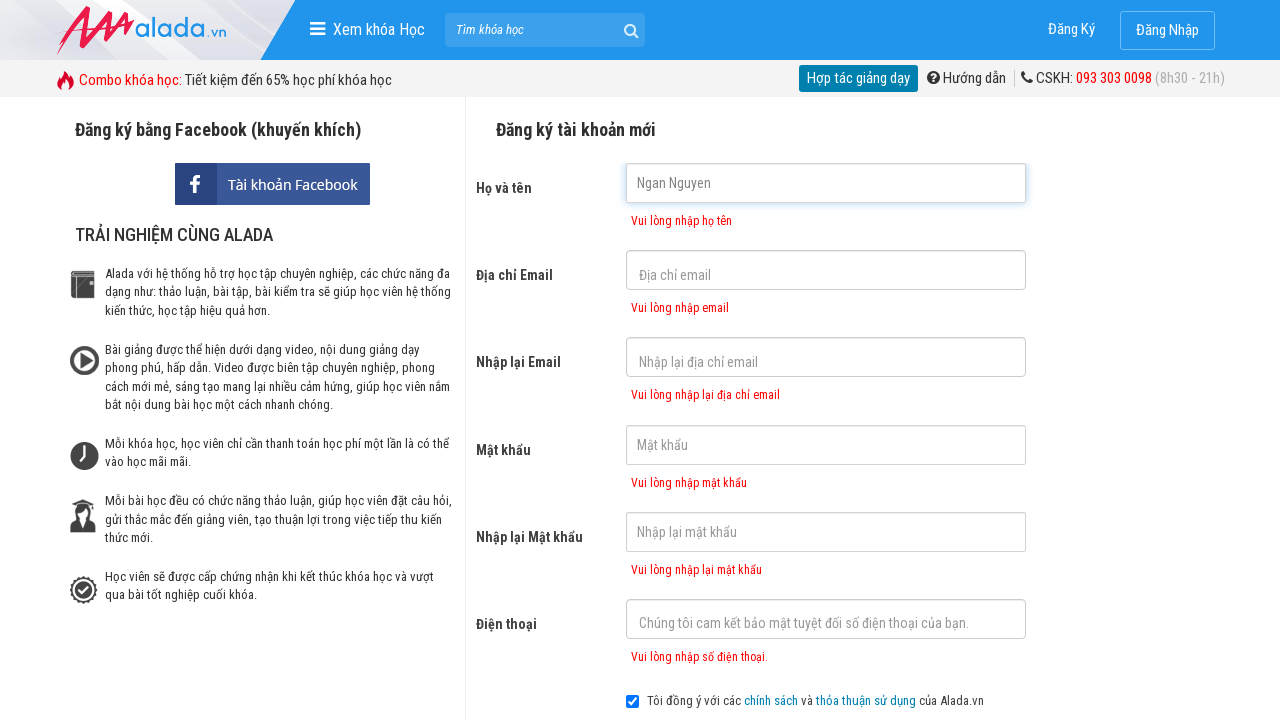

TC_02: Filled email with invalid format '123@456@789' on #txtEmail
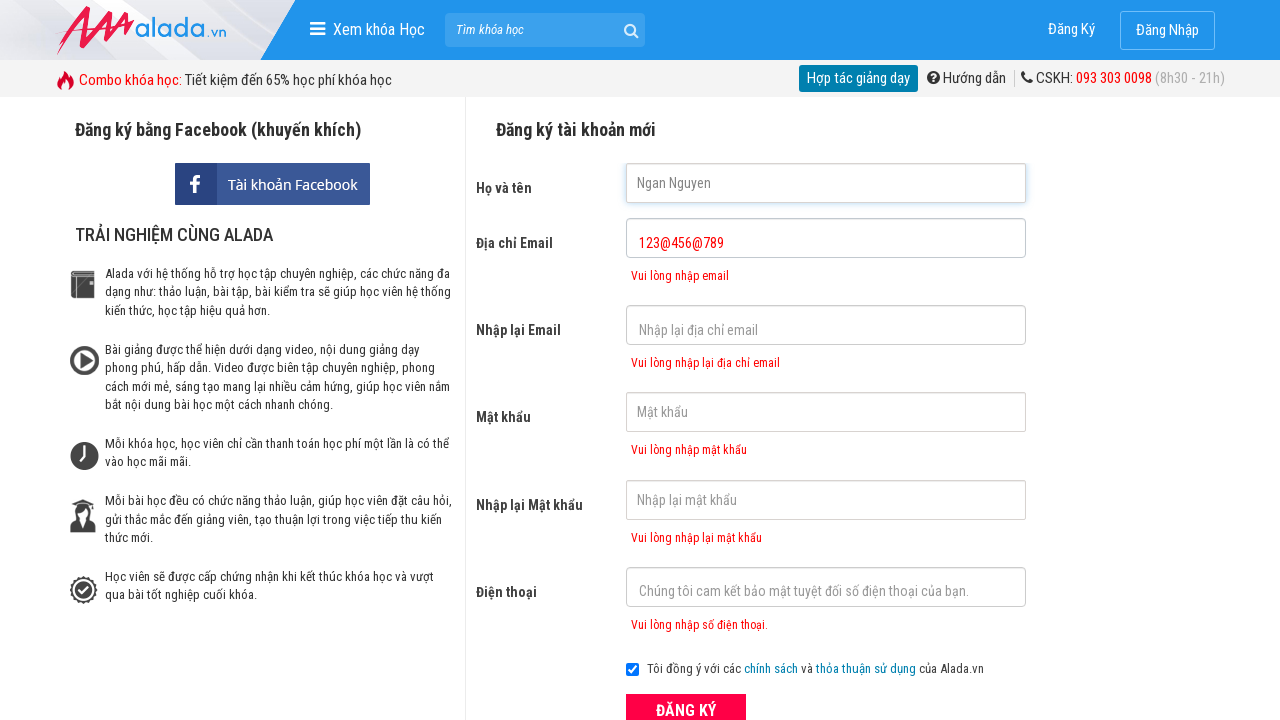

TC_02: Filled confirm email with invalid format '123@456@789' on #txtCEmail
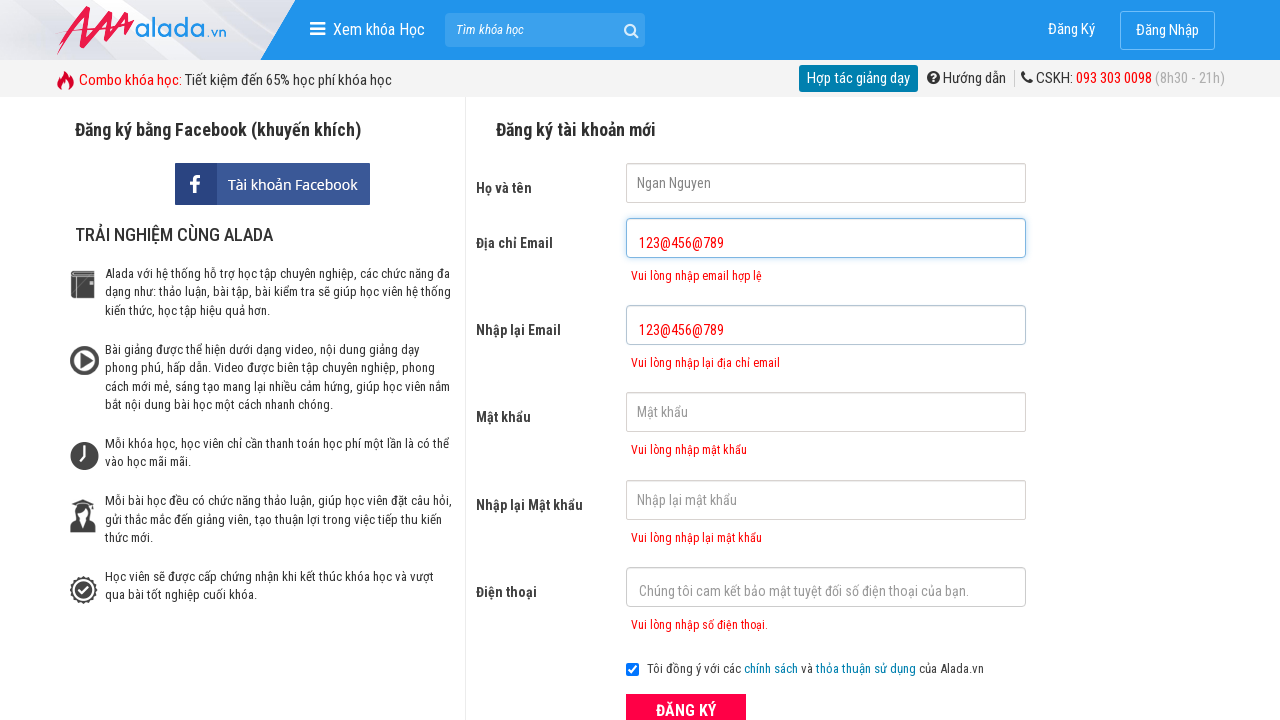

TC_02: Filled password with 'abcdef' on #txtPassword
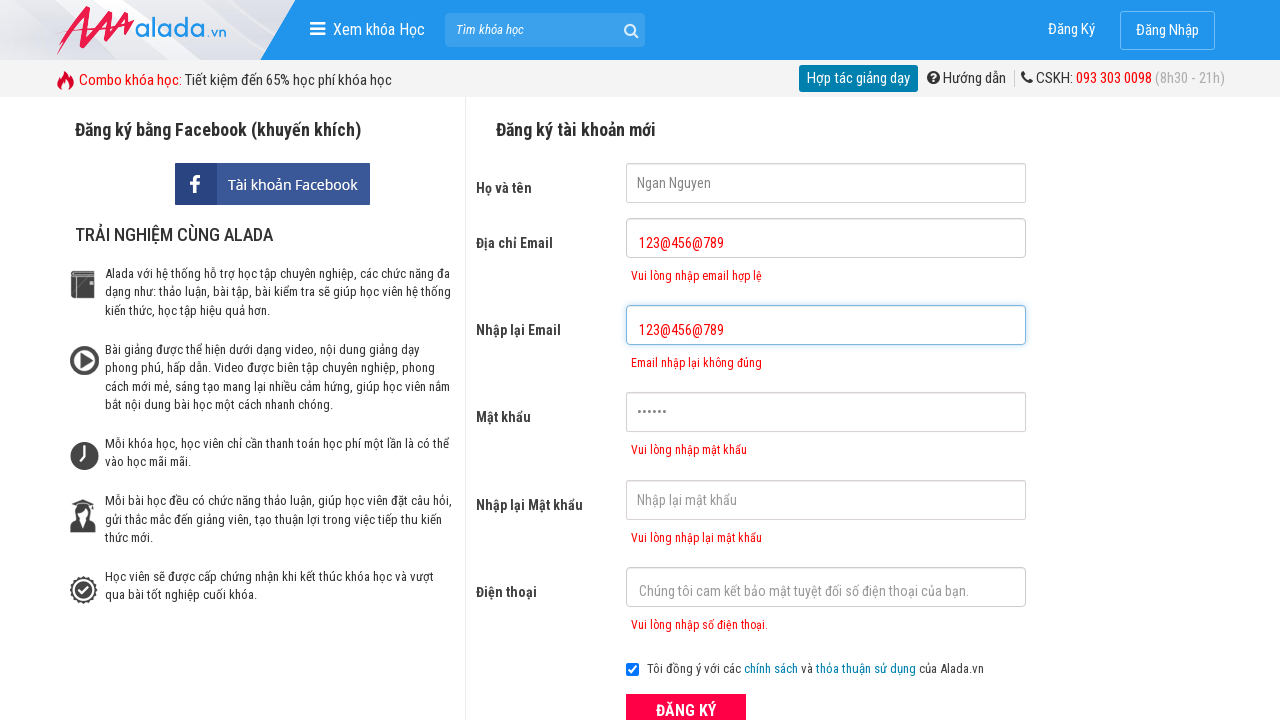

TC_02: Filled confirm password with 'abcdef' on #txtCPassword
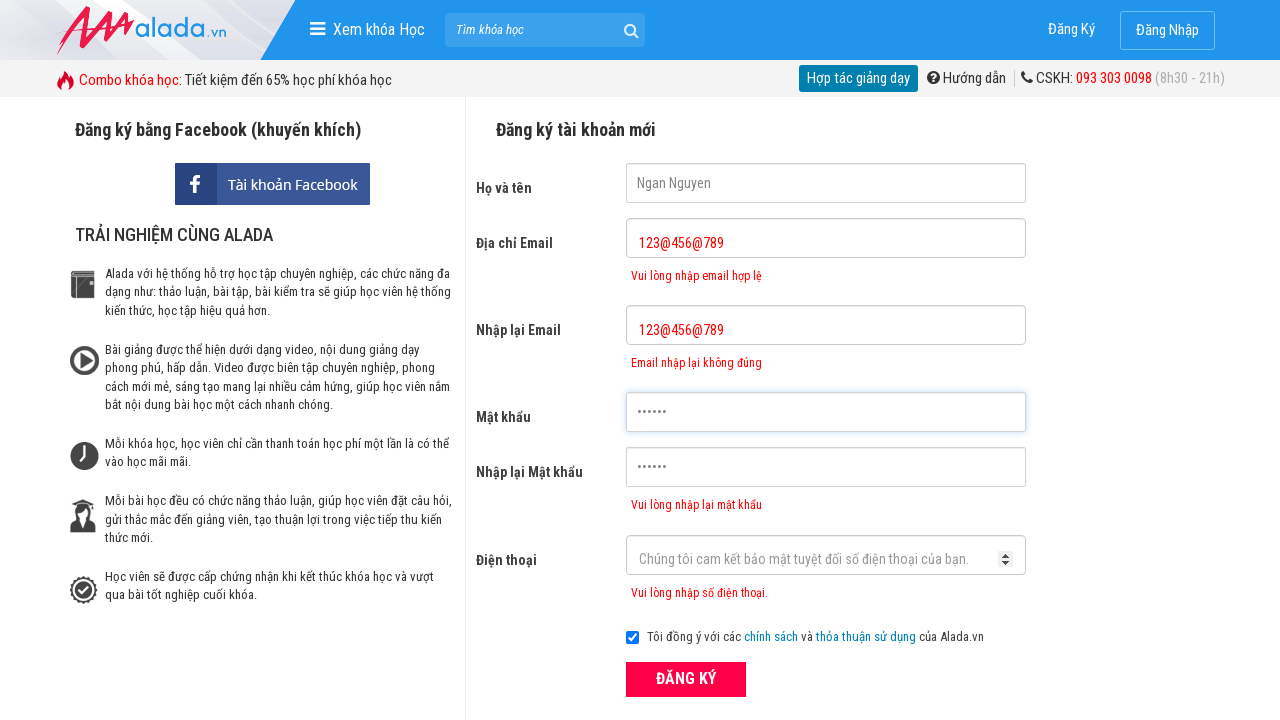

TC_02: Filled phone with '0985637133' on #txtPhone
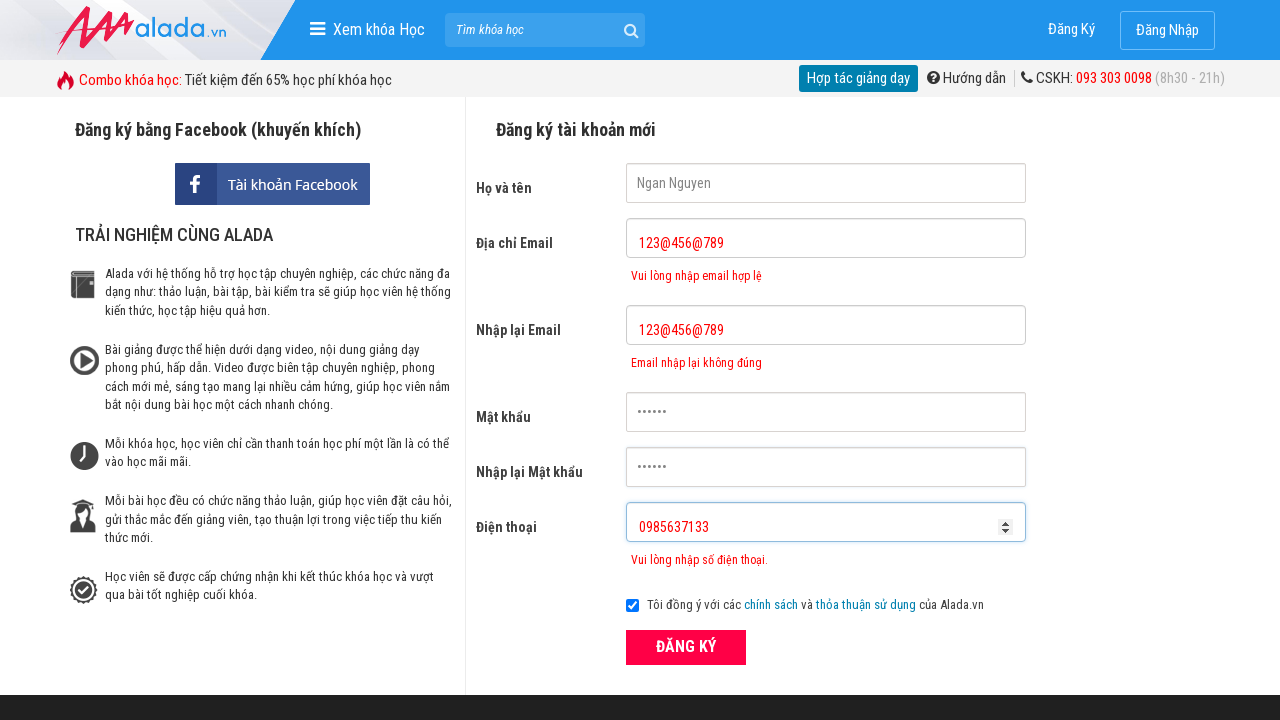

TC_02: Clicked register button with invalid email format at (686, 648) on button[type='submit']
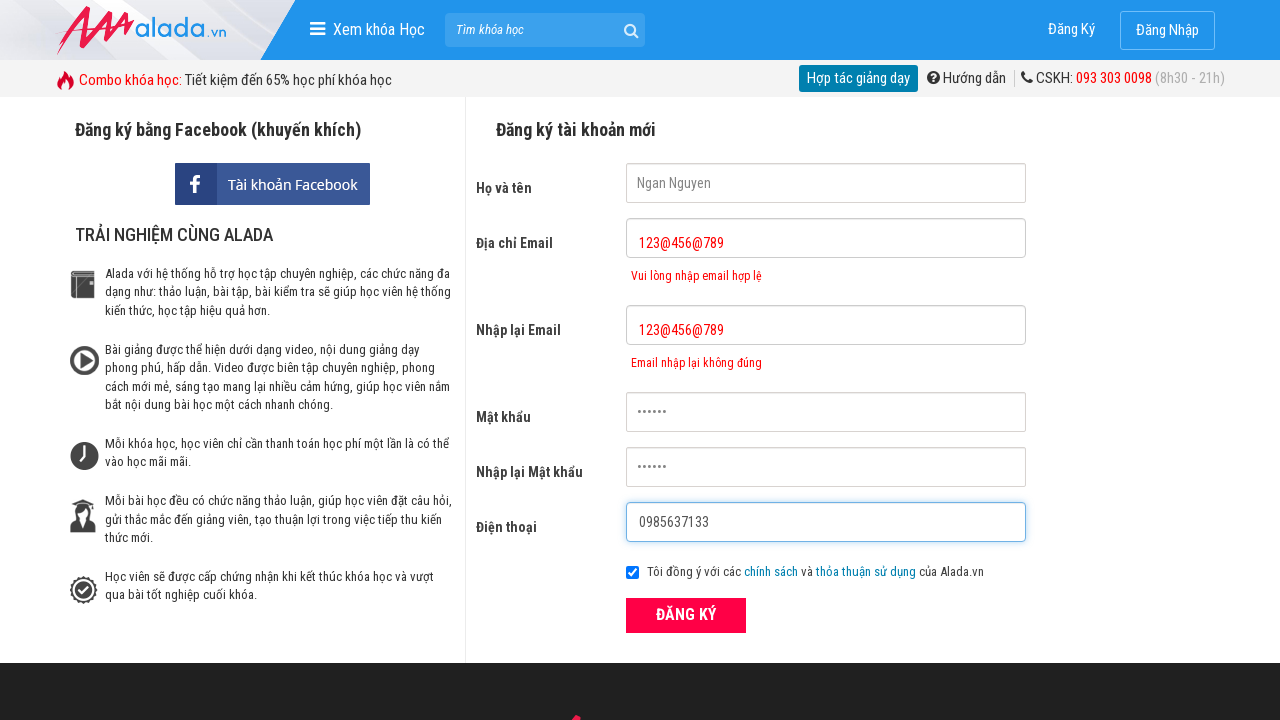

TC_03: Filled email with 'abc@gmail.com' on #txtEmail
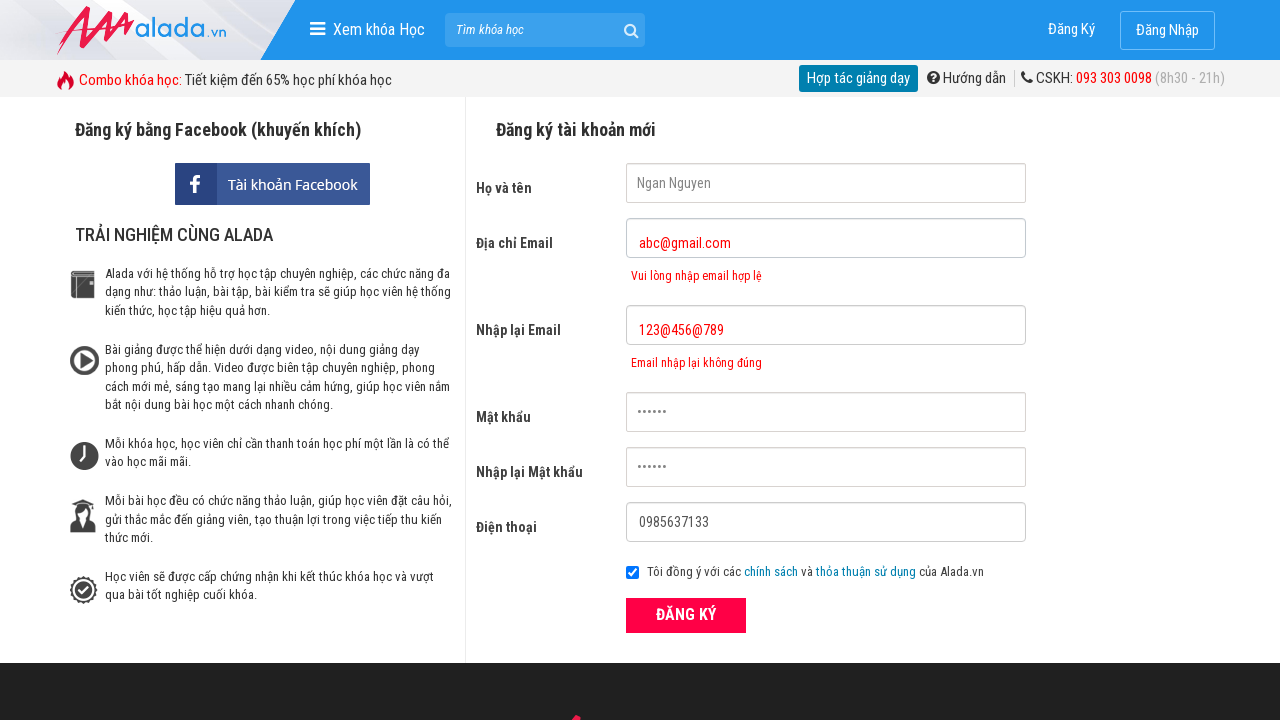

TC_03: Filled confirm email with mismatched 'abc@gmail.net' on #txtCEmail
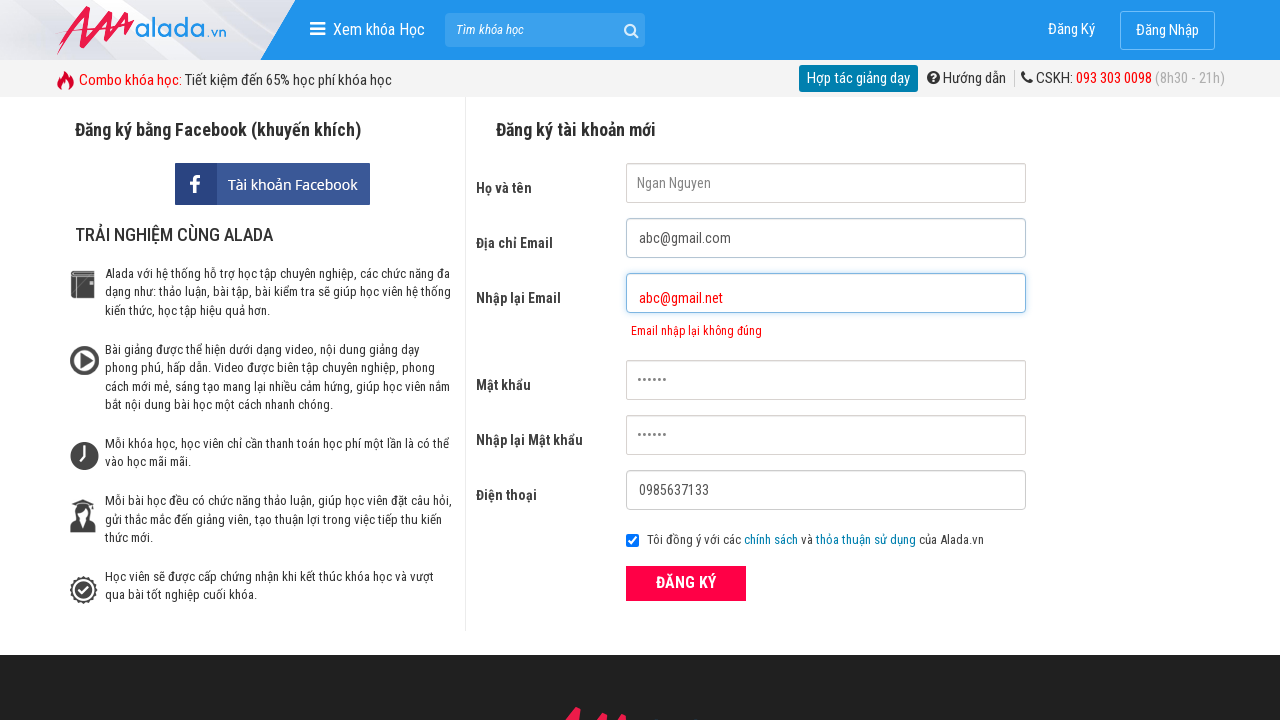

TC_03: Clicked register button with mismatched confirm email at (686, 583) on button[type='submit']
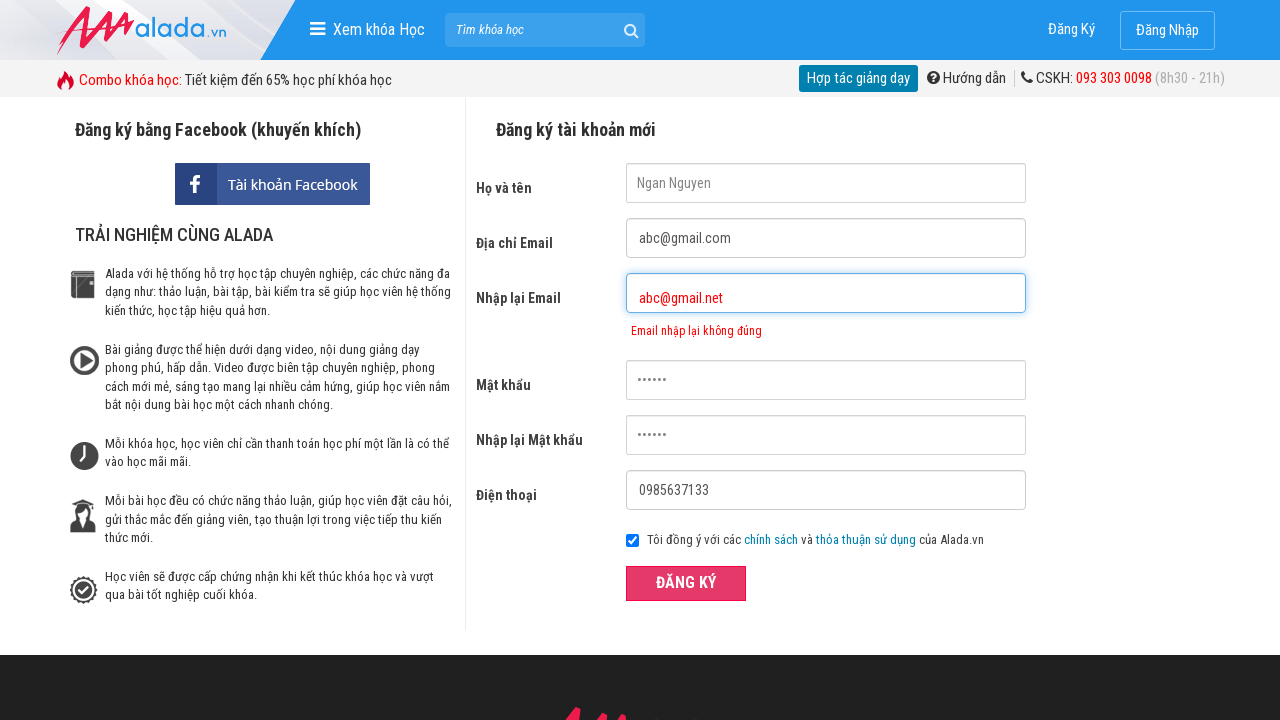

TC_04: Filled confirm email with 'abc@gmail.com' to match on #txtCEmail
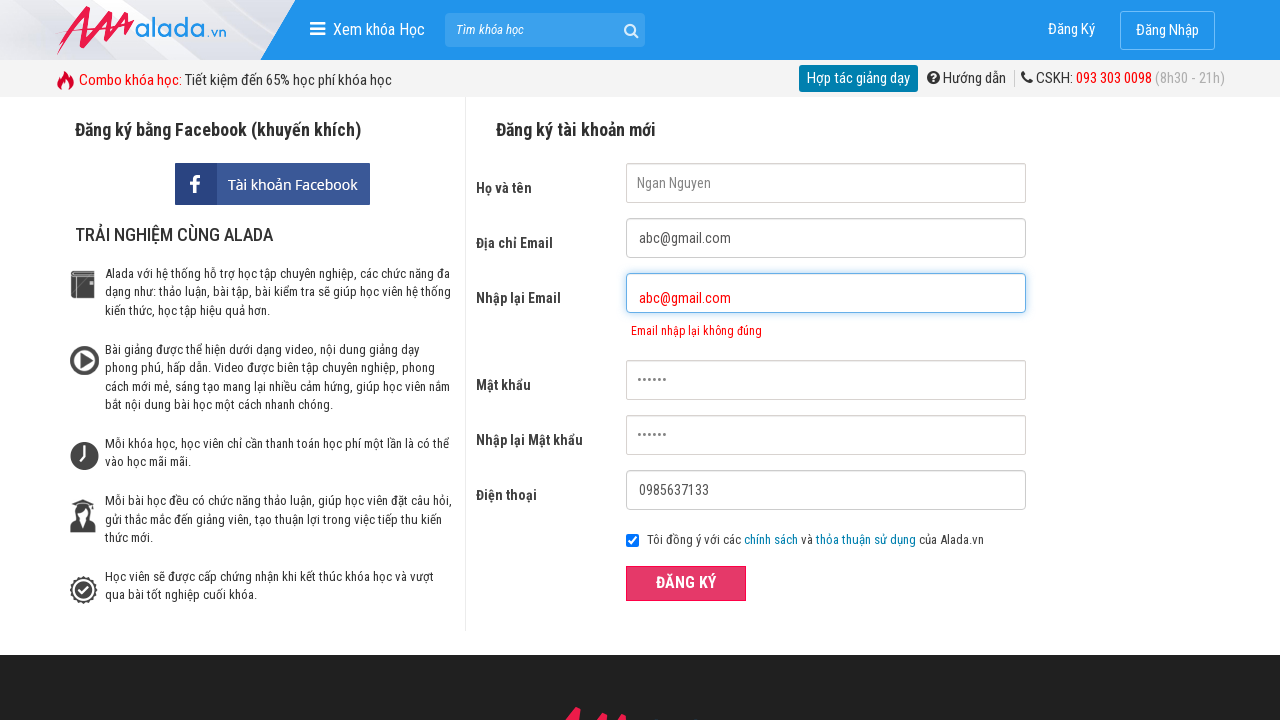

TC_04: Filled password with 'abc' (less than 6 characters) on #txtPassword
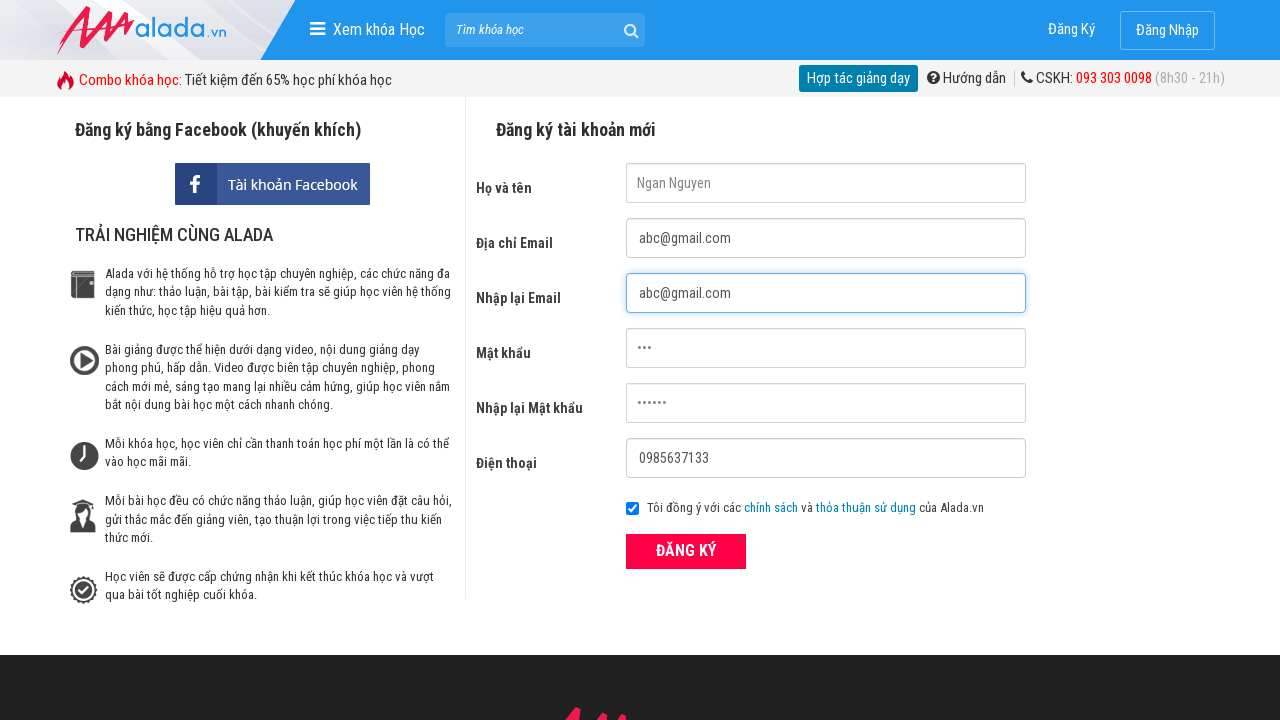

TC_04: Filled confirm password with 'abc' (less than 6 characters) on #txtCPassword
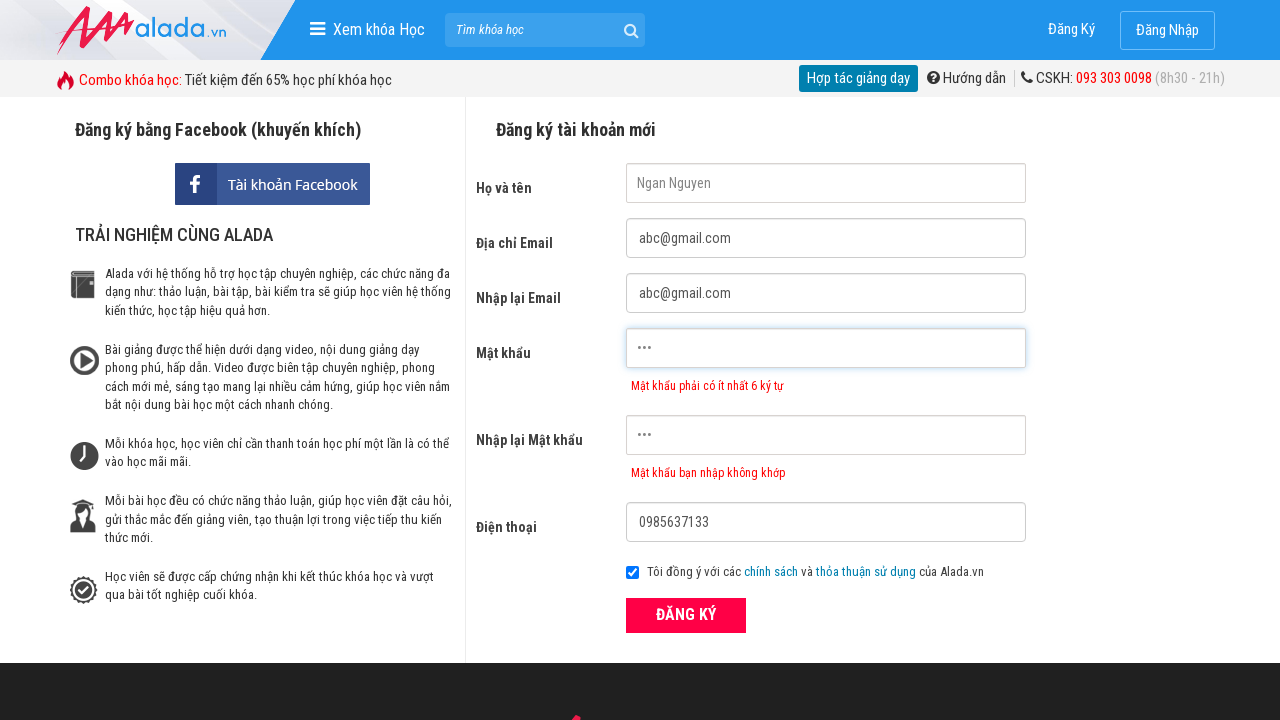

TC_04: Clicked register button with password less than 6 characters at (686, 615) on button[type='submit']
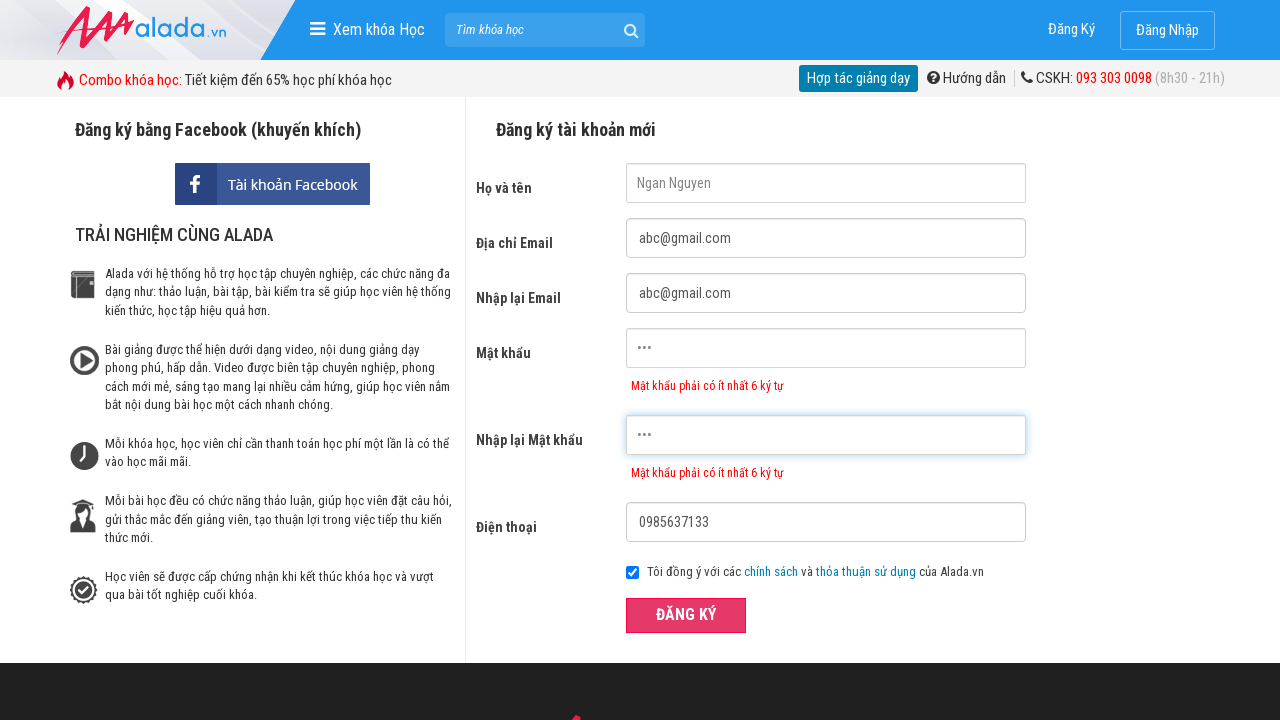

TC_05: Filled password with 'abcdef' on #txtPassword
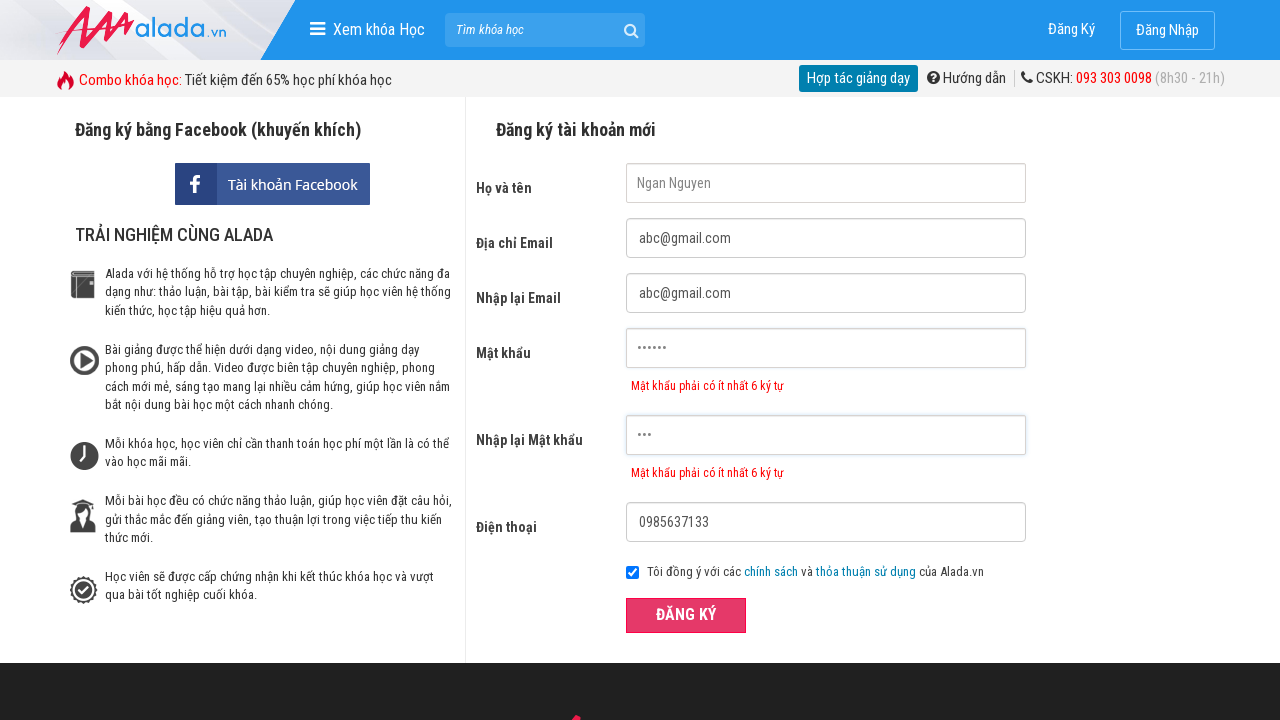

TC_05: Filled confirm password with mismatched 'abcetg' on #txtCPassword
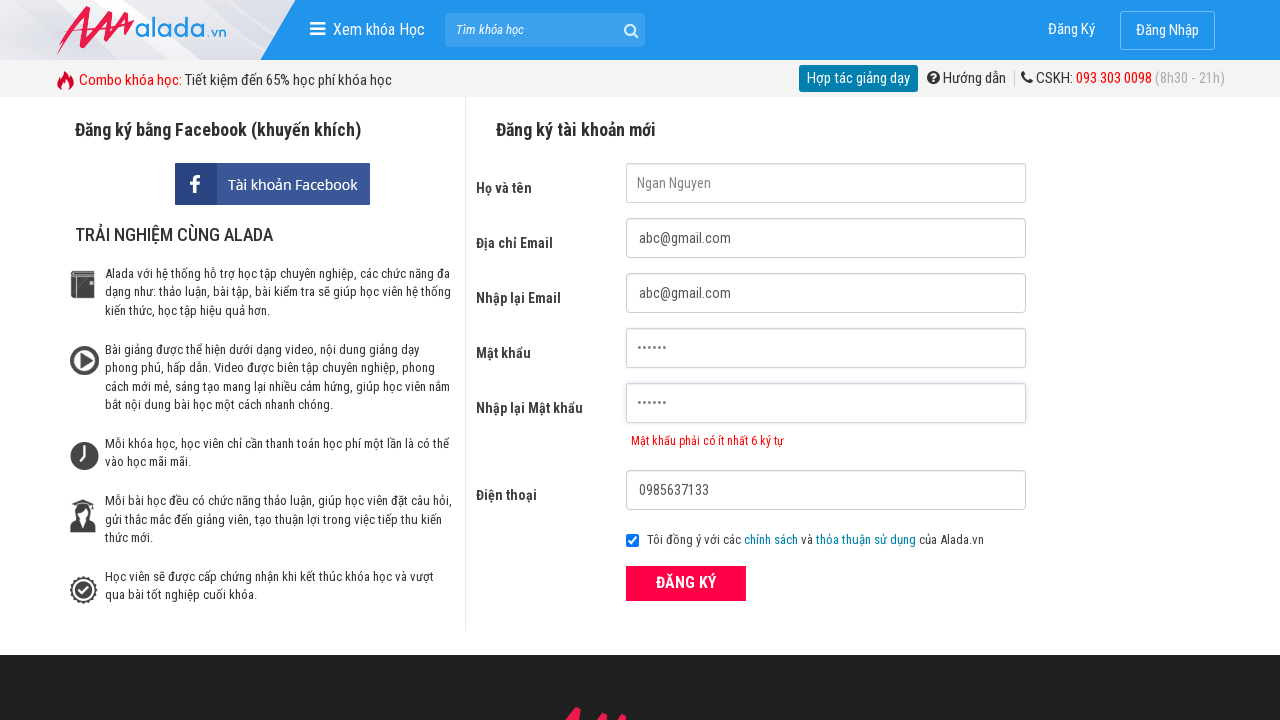

TC_05: Clicked register button with mismatched confirm password at (686, 583) on button[type='submit']
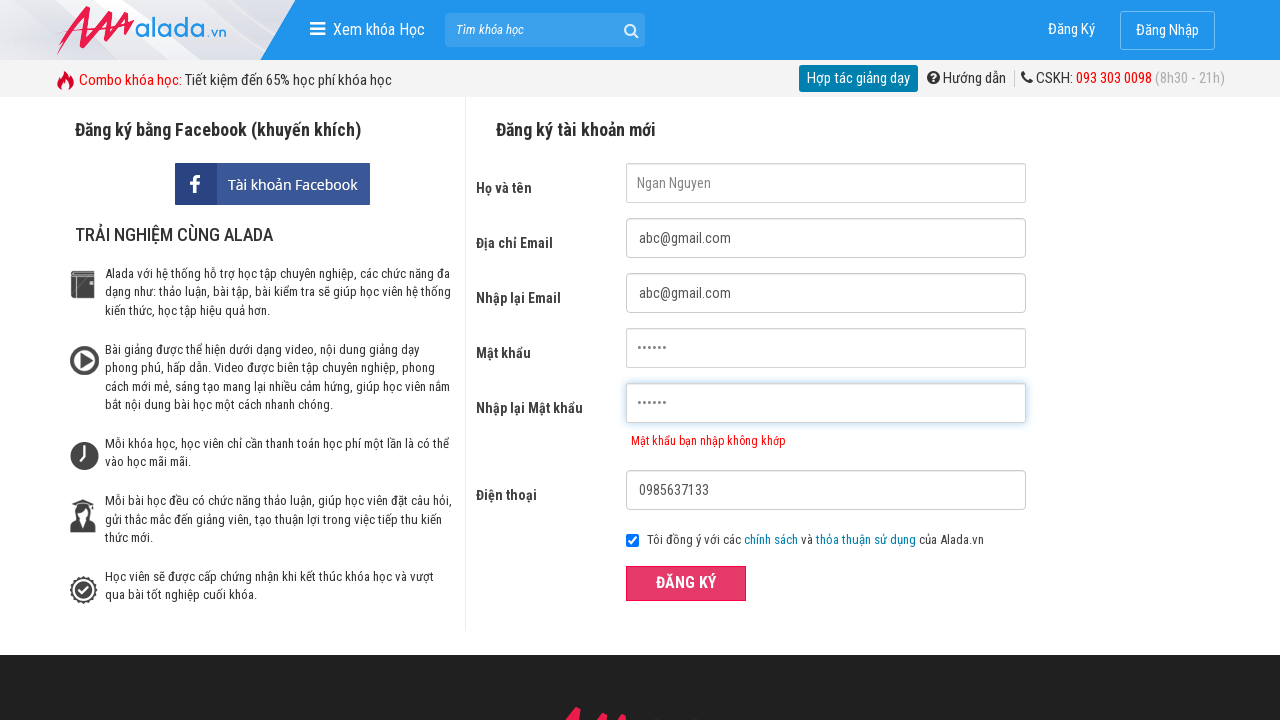

TC_06: Filled confirm password with 'abcdef' to match on #txtCPassword
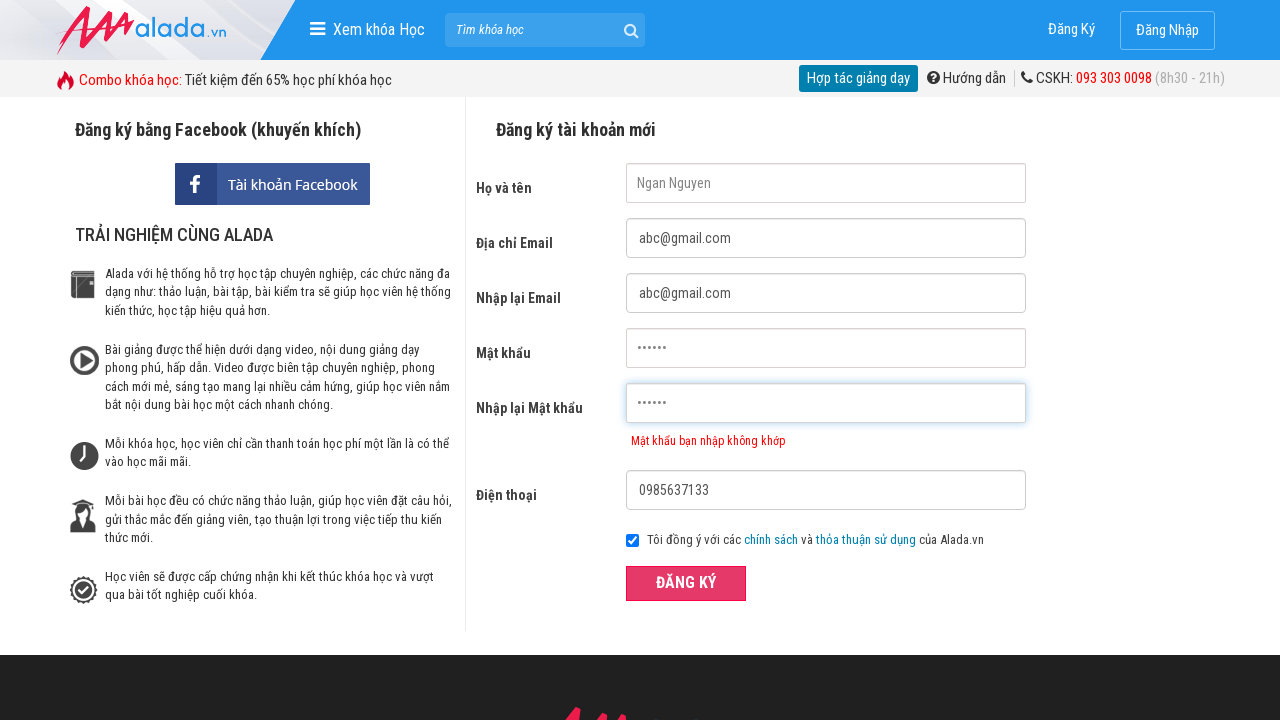

TC_06: Filled phone with '098765342' (9 digits, invalid) on #txtPhone
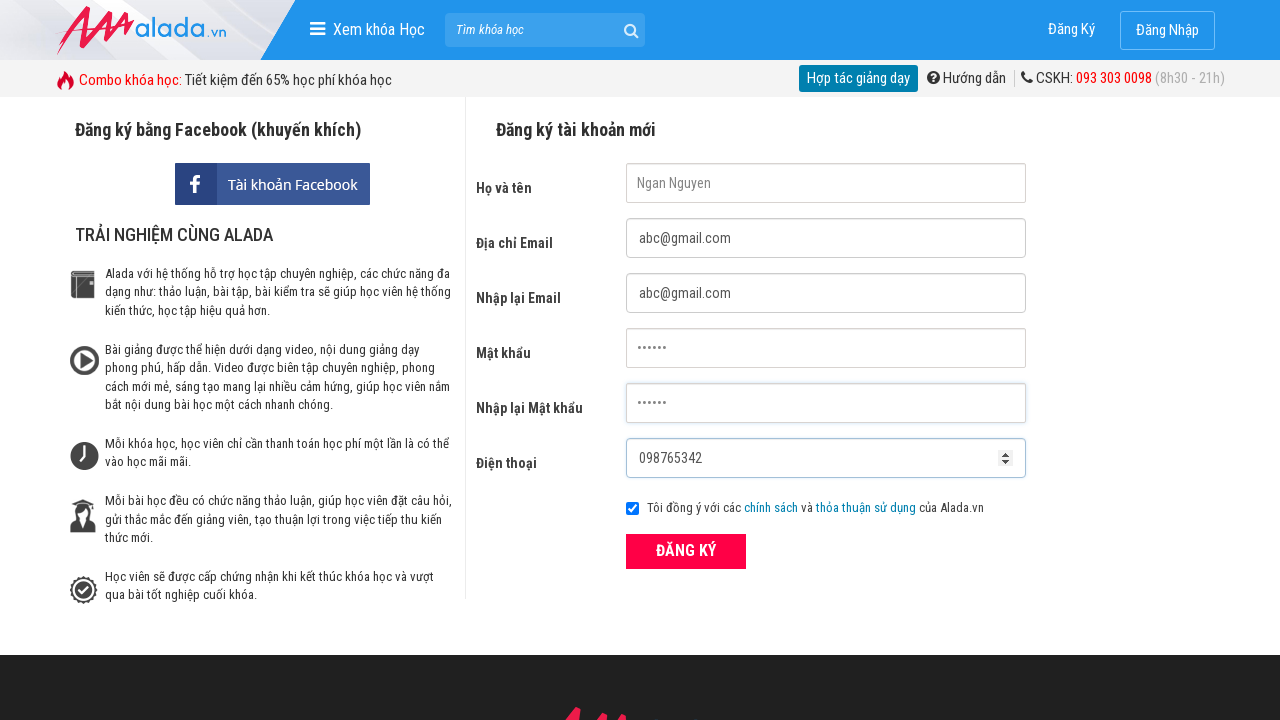

TC_06: Clicked register button with 9-digit phone number at (686, 551) on button[type='submit']
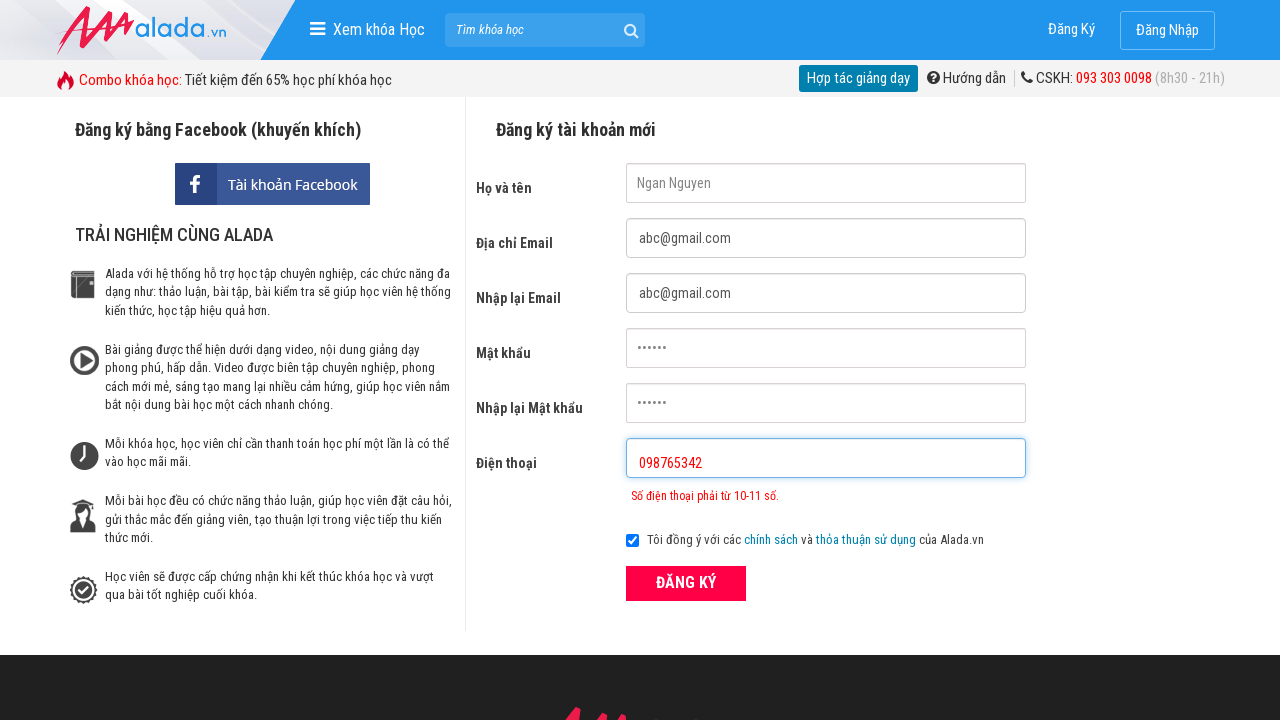

TC_07: Filled phone with '12334567' (invalid prefix) on #txtPhone
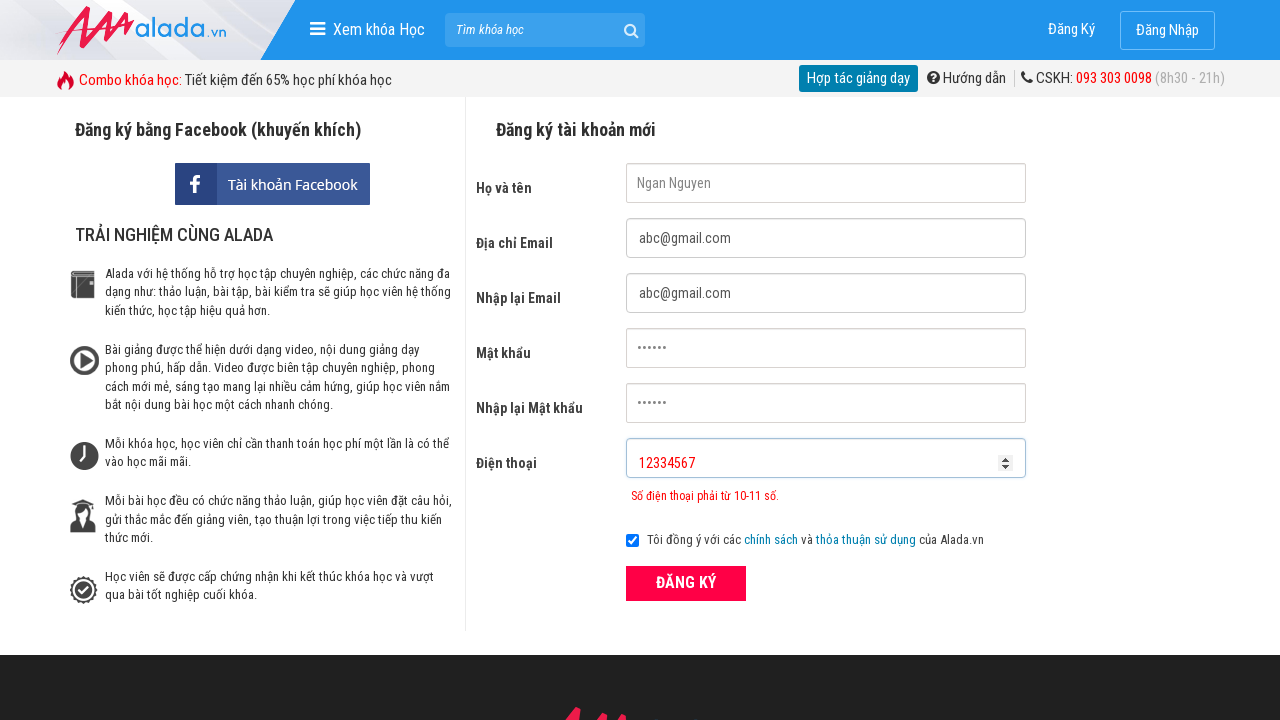

TC_07: Clicked register button with invalid phone number prefix at (686, 583) on button[type='submit']
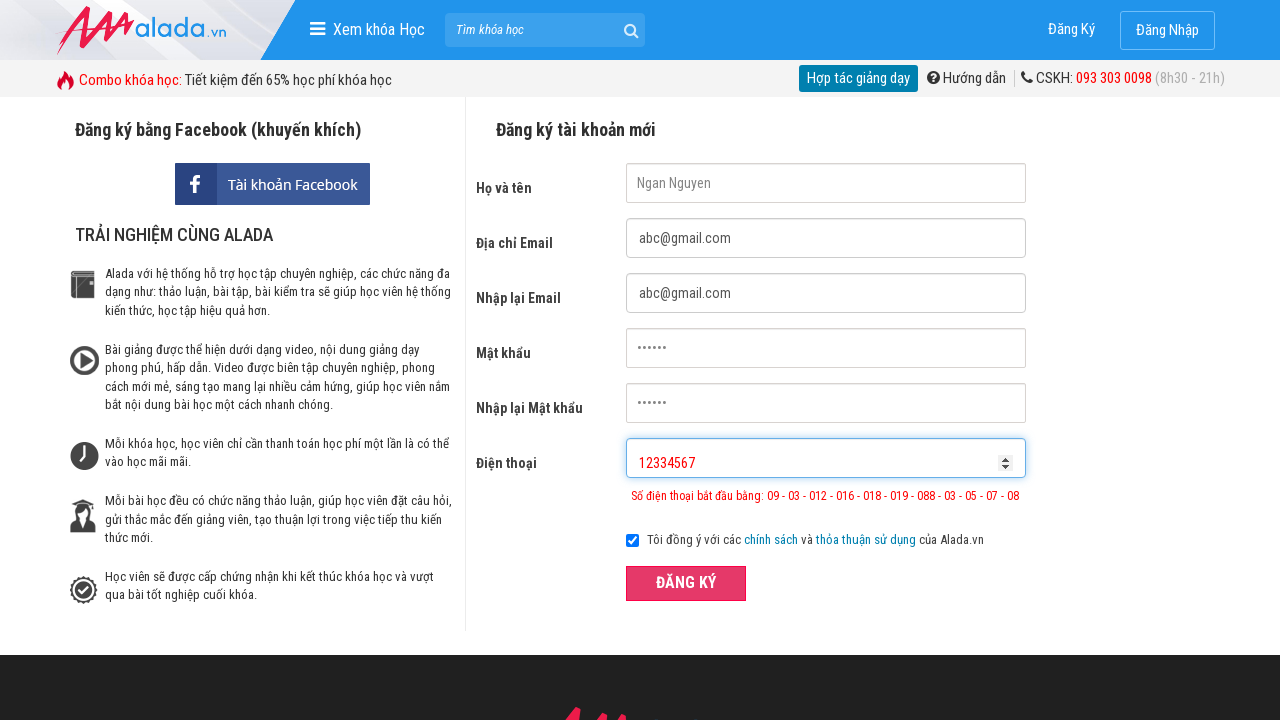

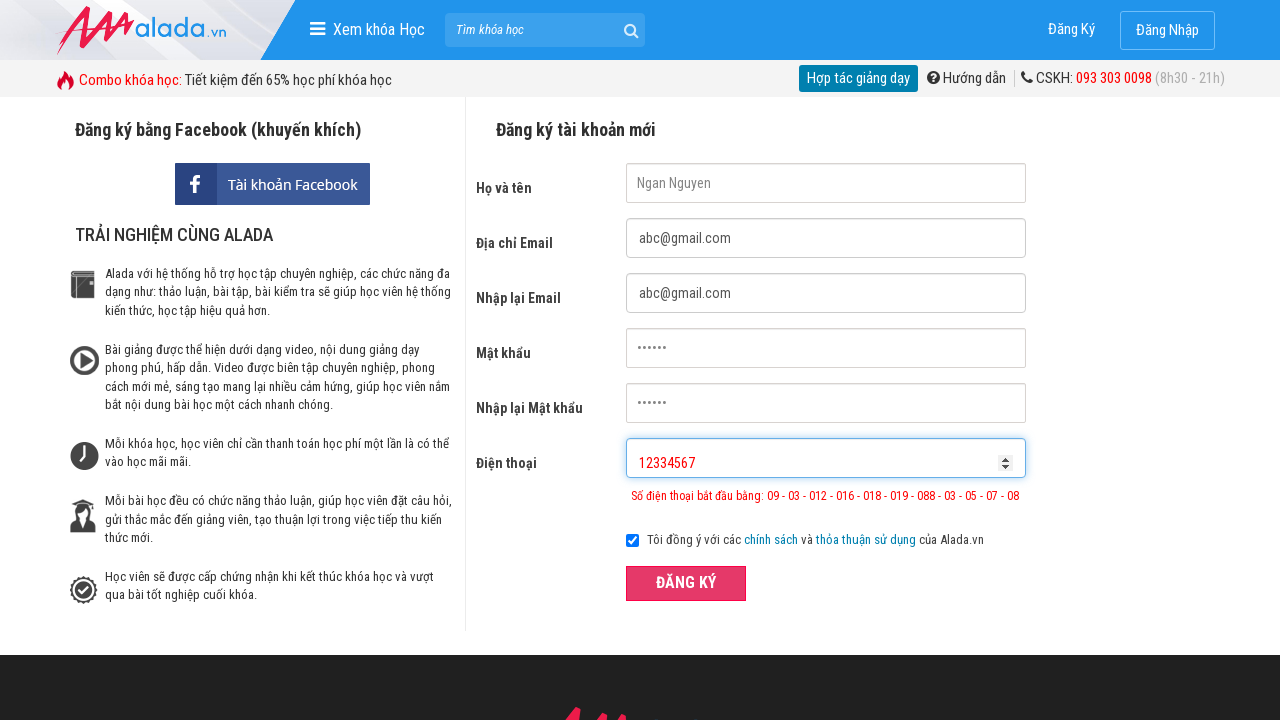